Tests window handling by clicking a link that opens a new tab, switching to it, and interacting with elements in the new window

Starting URL: https://skpatro.github.io/demo/links/

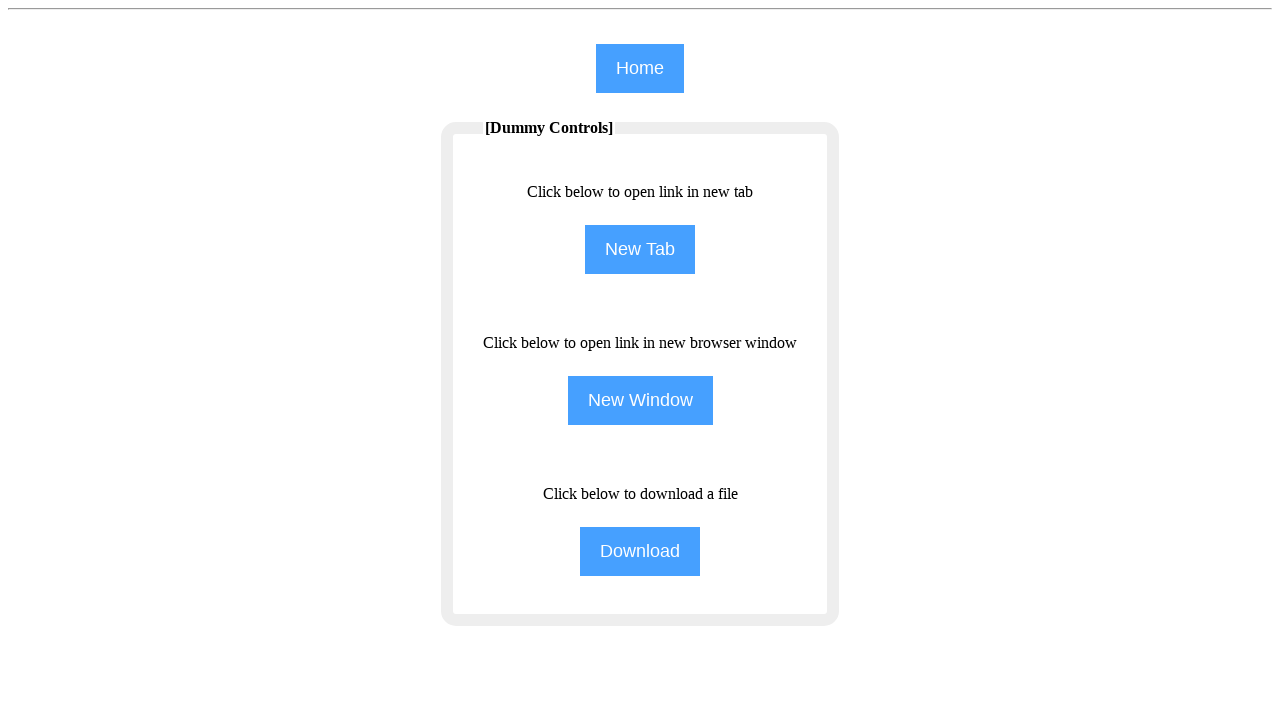

Clicked 'New Tab' button to open a new window at (640, 250) on input[name='NewTab']
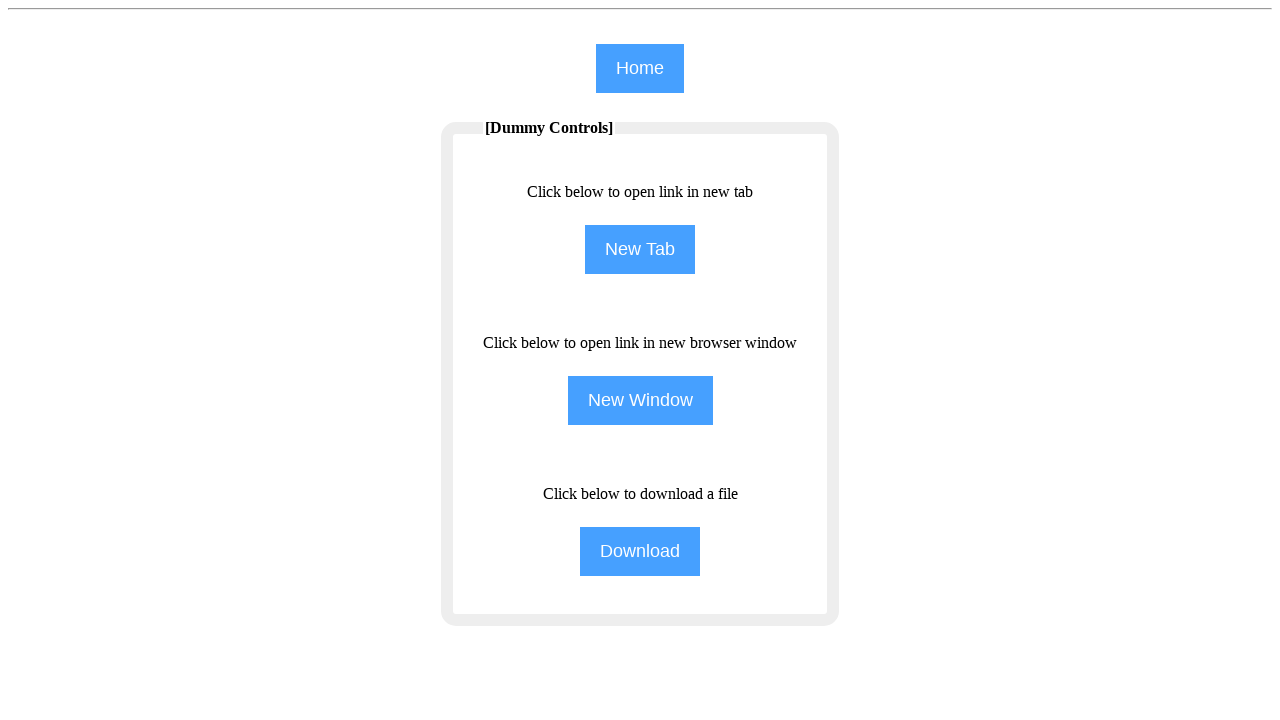

Waited for new tab to open
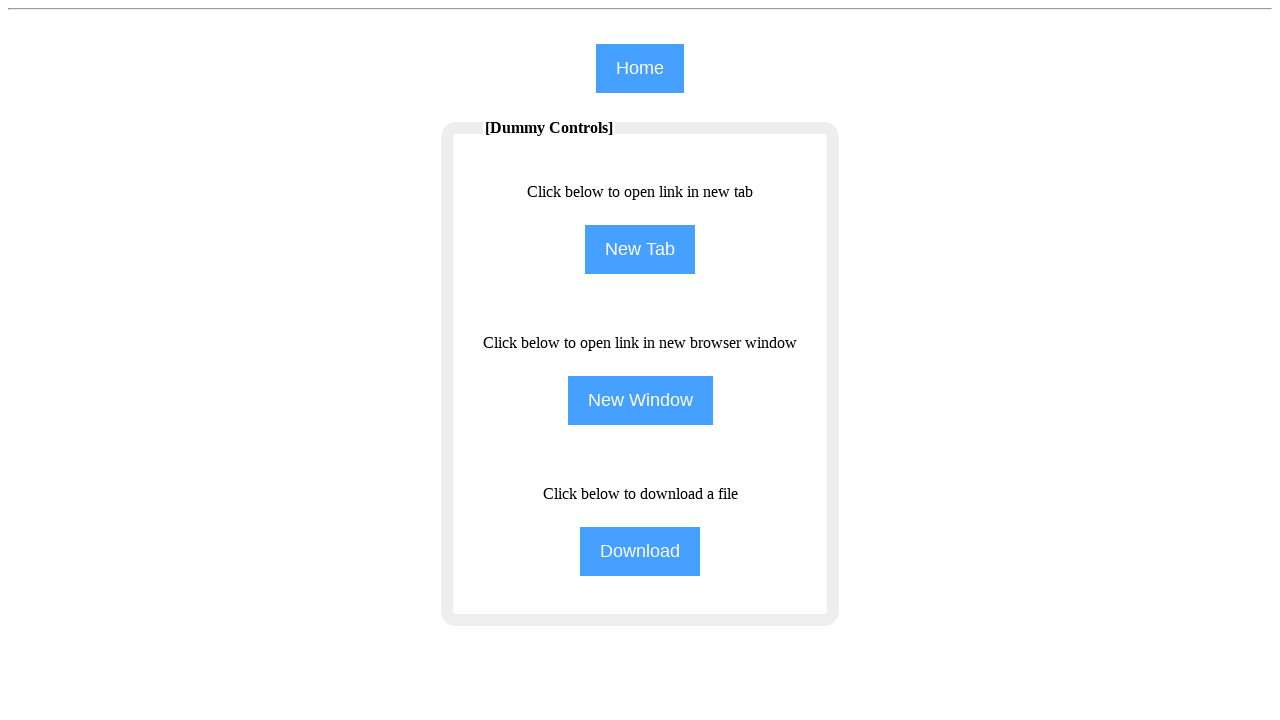

Retrieved all open pages/tabs from context
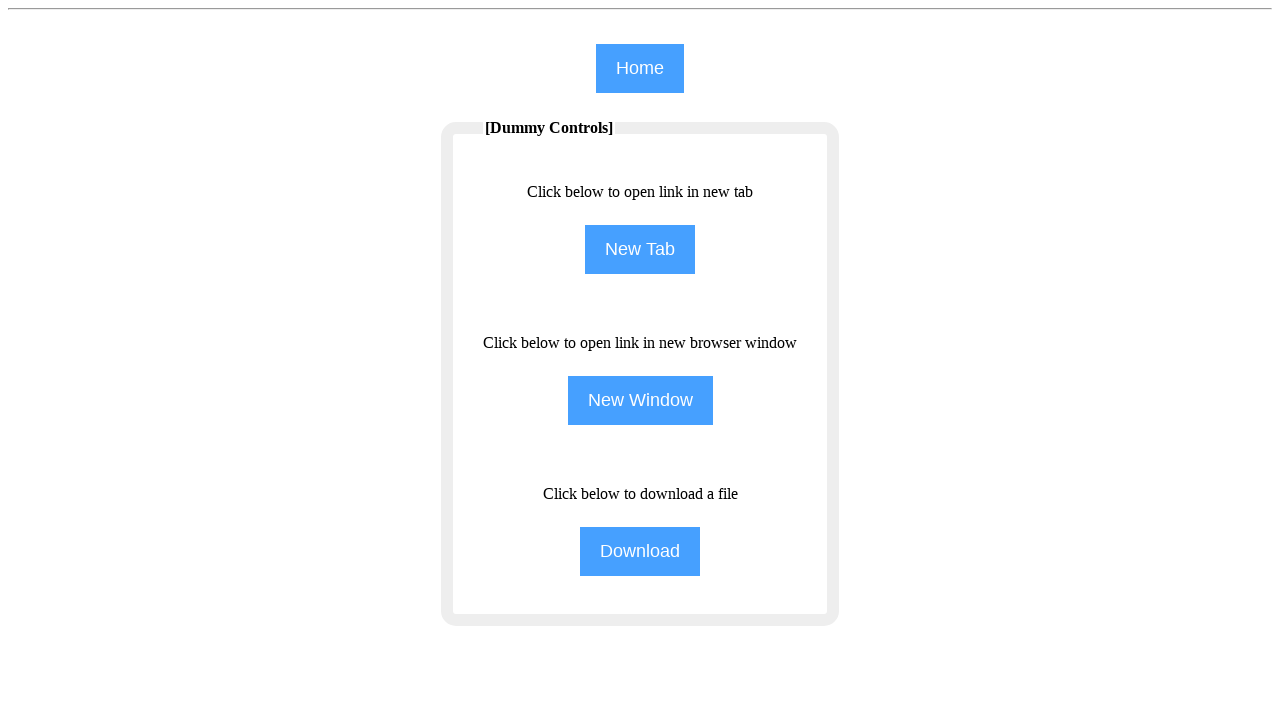

Switched to newly opened tab (index 1)
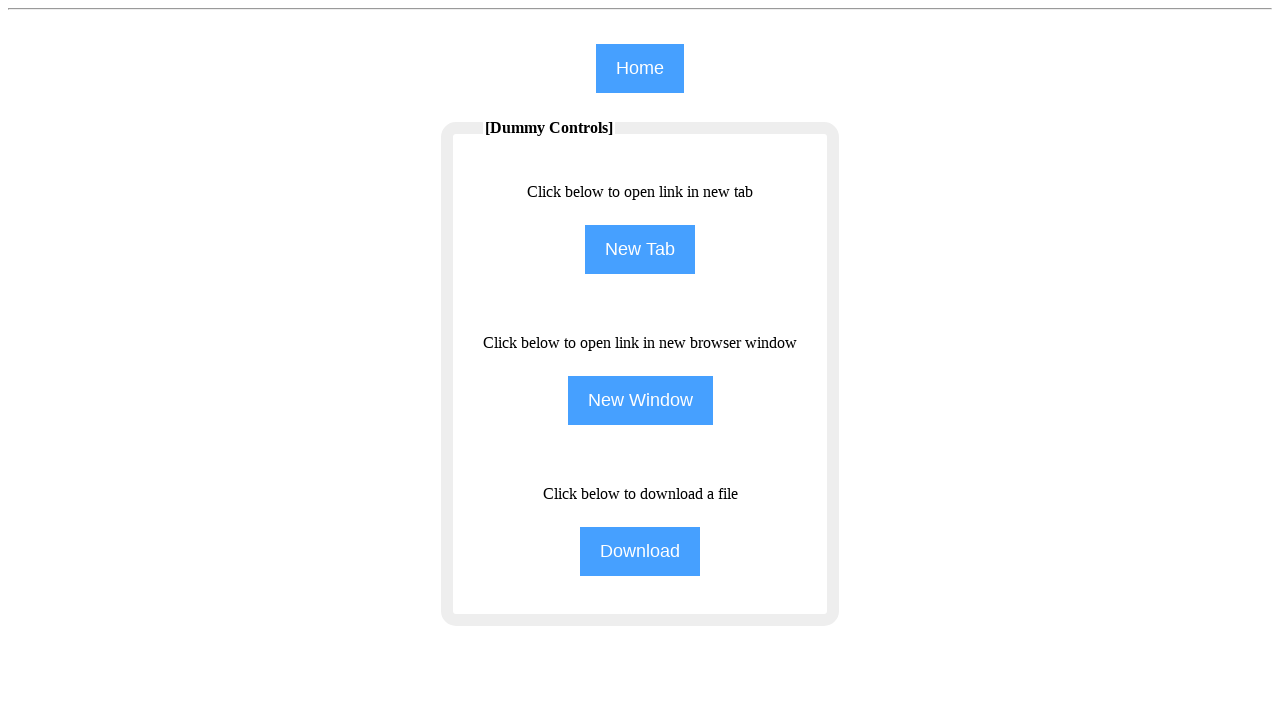

Clicked 'Training' link in the new tab at (980, 81) on (//span[text()='Training'])[1]
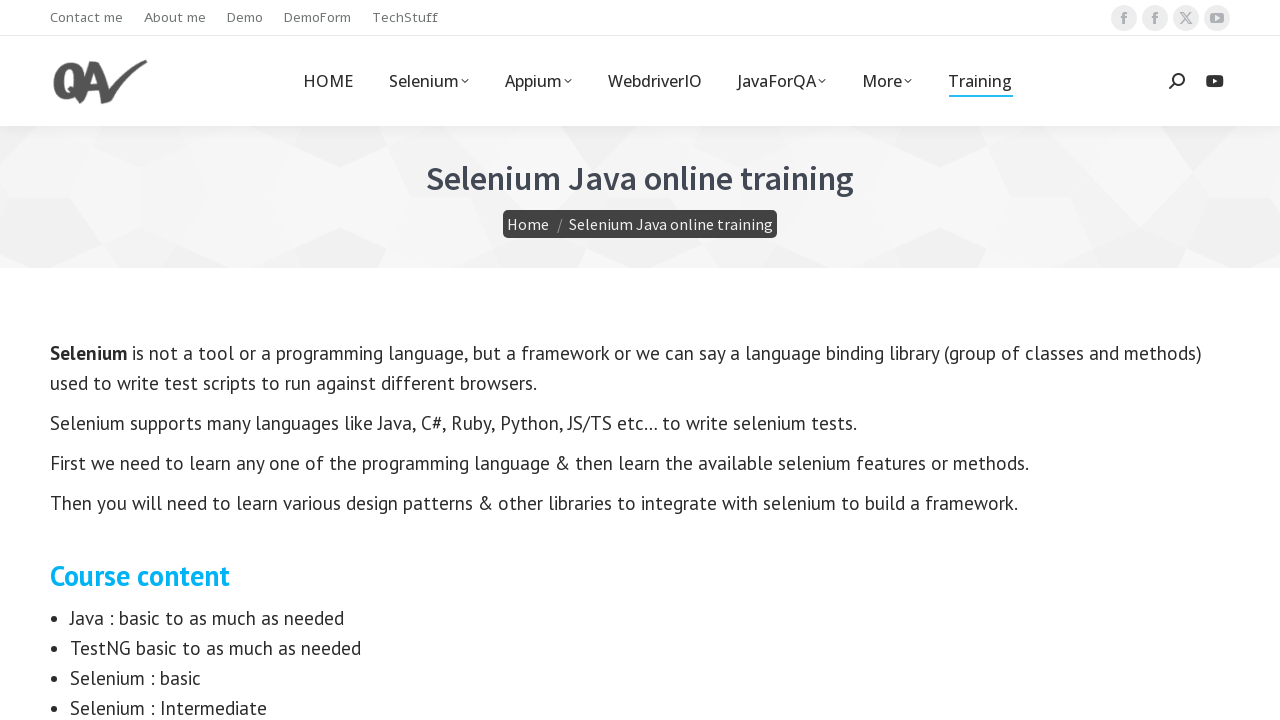

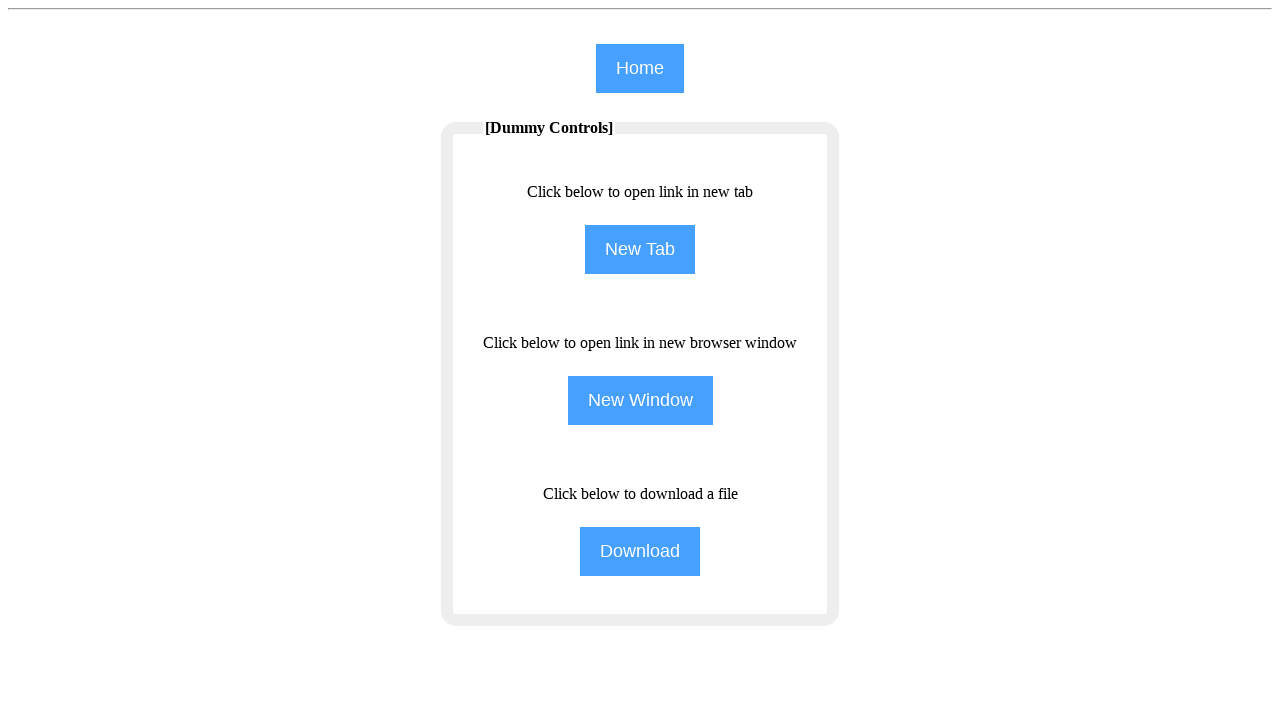